Fills out a business listing submission form with company details including name, type, description, address, phone number, website URL, and working hours.

Starting URL: http://infaplus.ru/add/

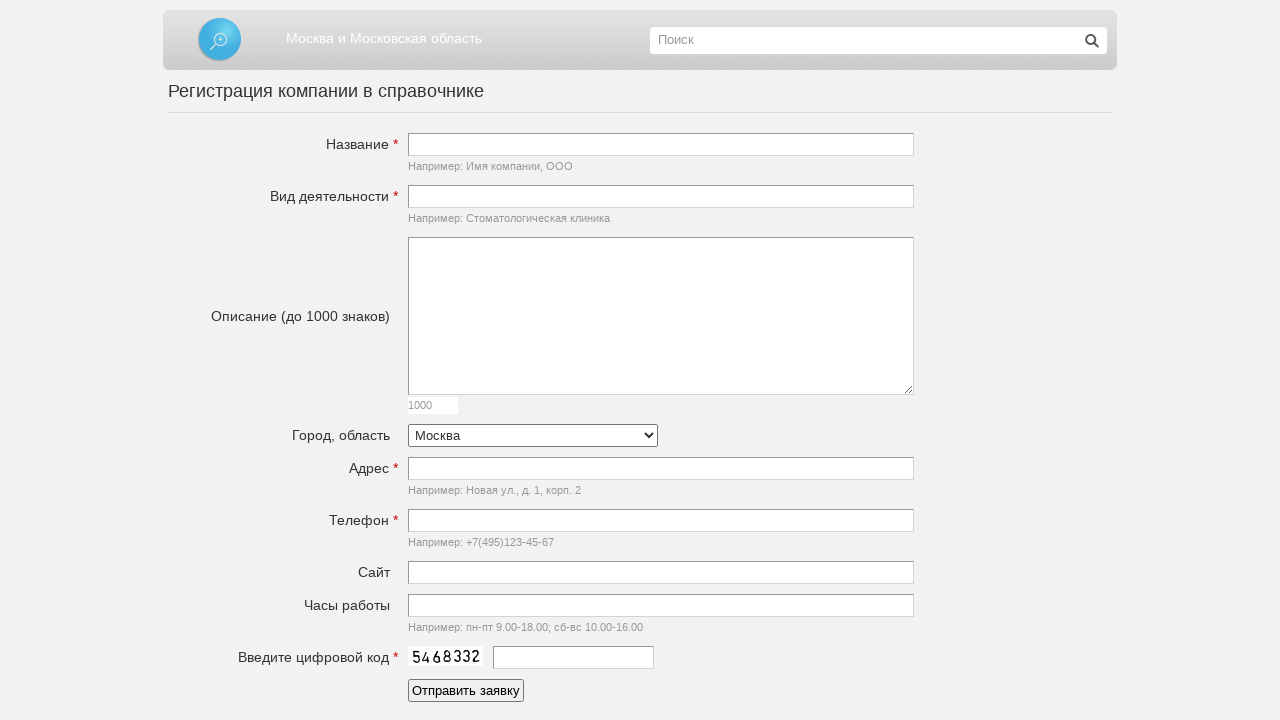

Cleared business name field on xpath=/html/body/div[2]/div/table/tbody/tr[2]/td[2]/input
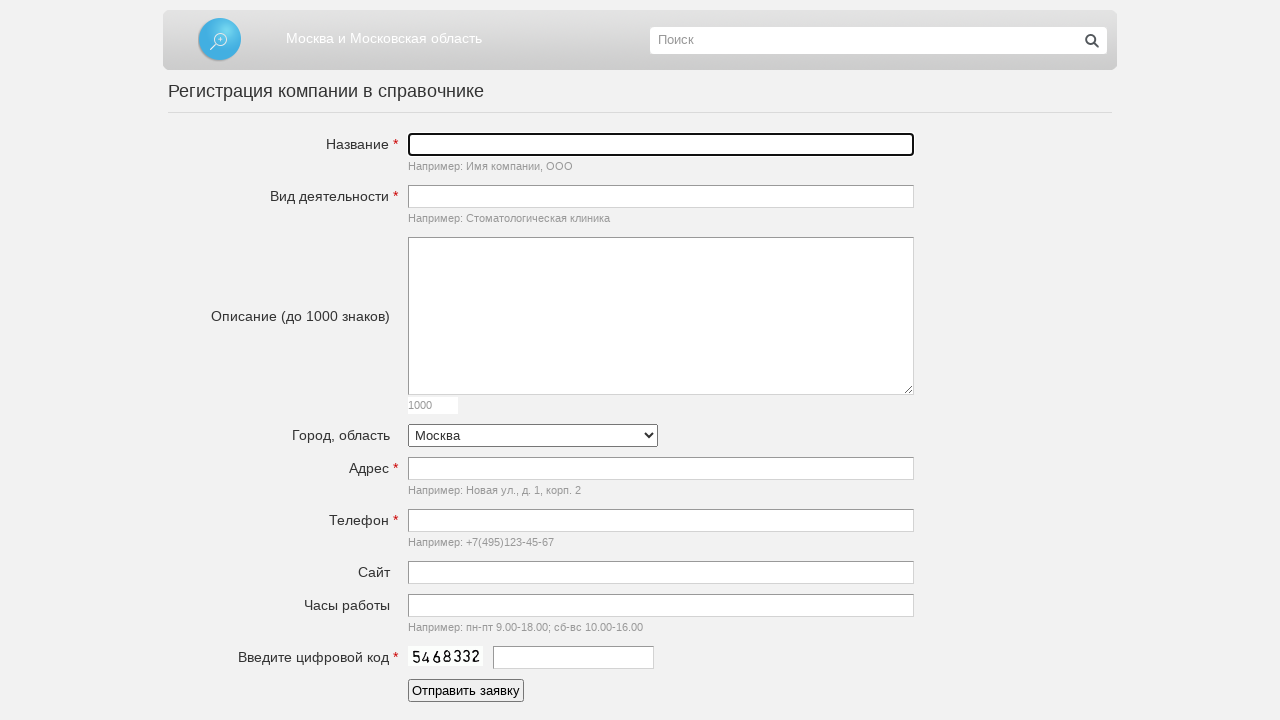

Filled business name field with 'Медицинский центр Здоровье' on xpath=/html/body/div[2]/div/table/tbody/tr[2]/td[2]/input
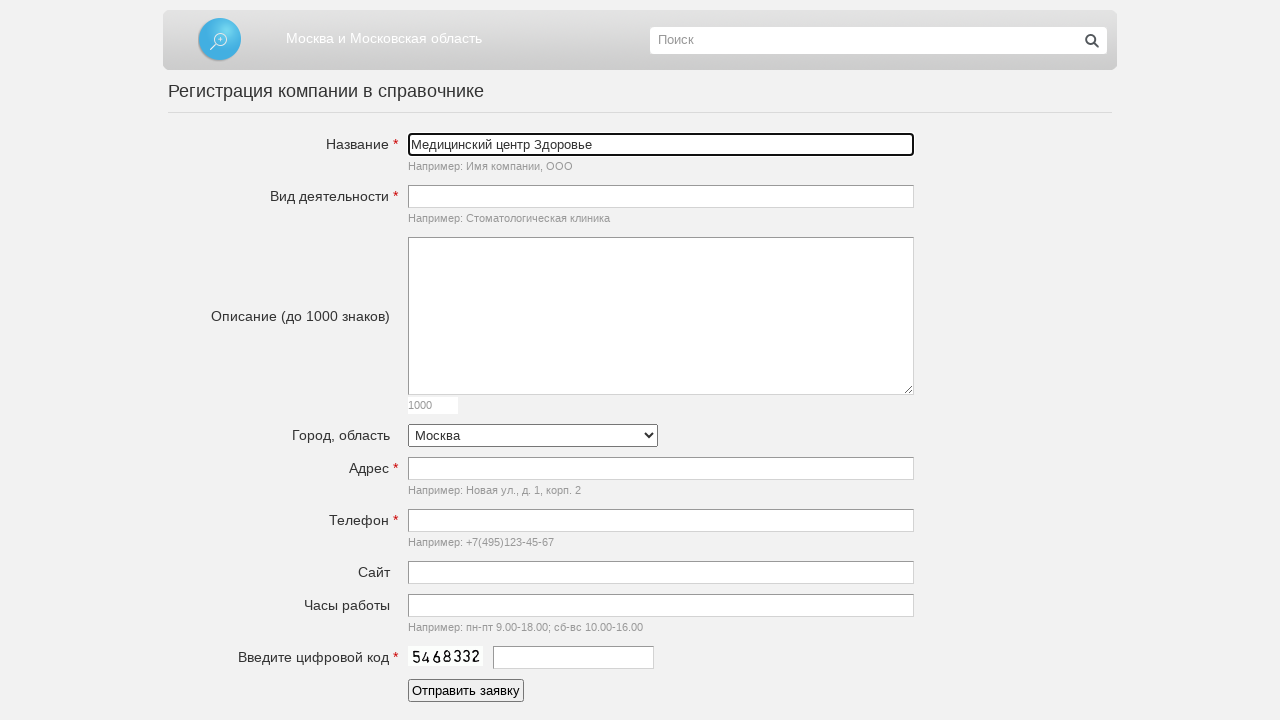

Cleared business type field on xpath=/html/body/div[2]/div/table/tbody/tr[4]/td[2]/input
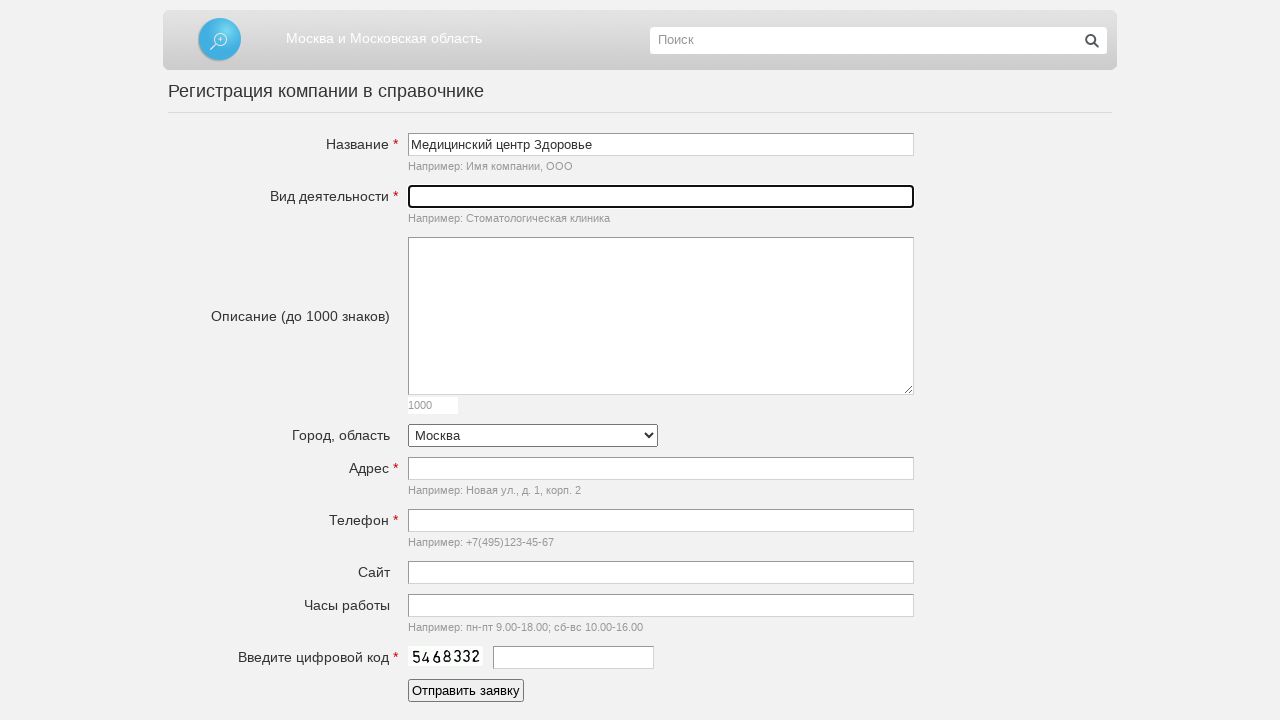

Filled business type field with 'Медицинский центр' on xpath=/html/body/div[2]/div/table/tbody/tr[4]/td[2]/input
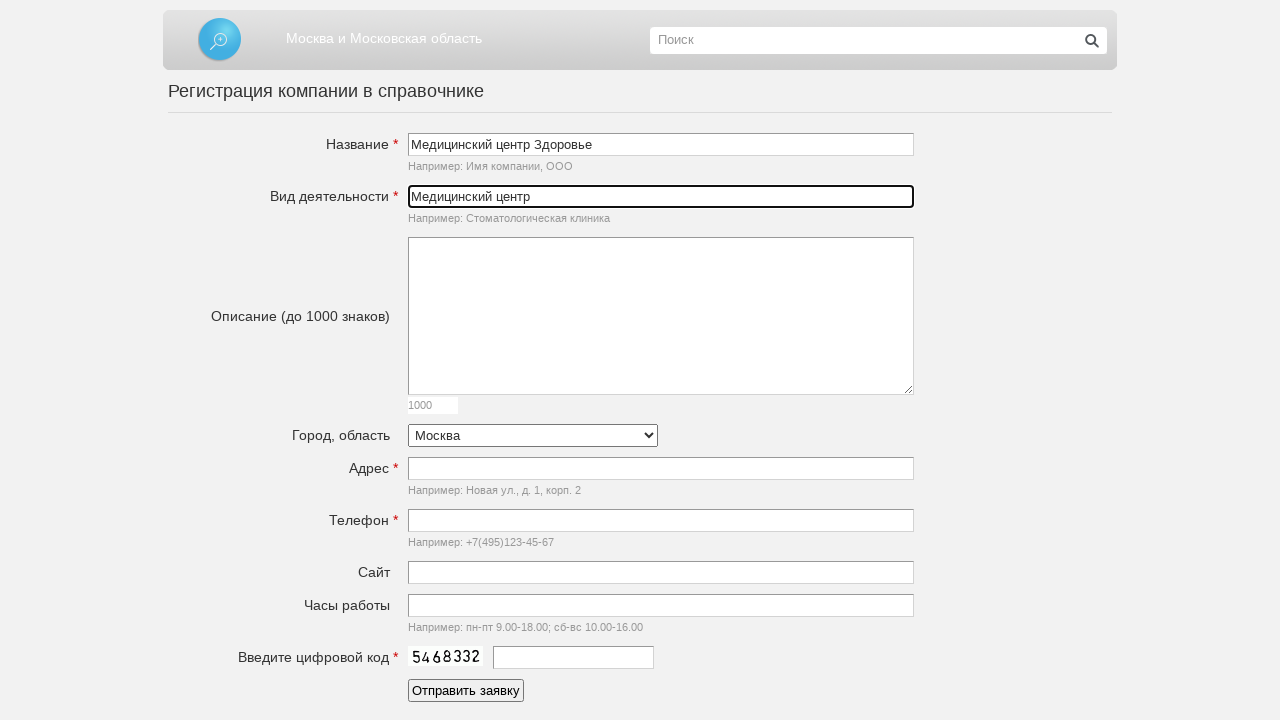

Cleared description field on xpath=/html/body/div[2]/div/table/tbody/tr[6]/td[2]/textarea
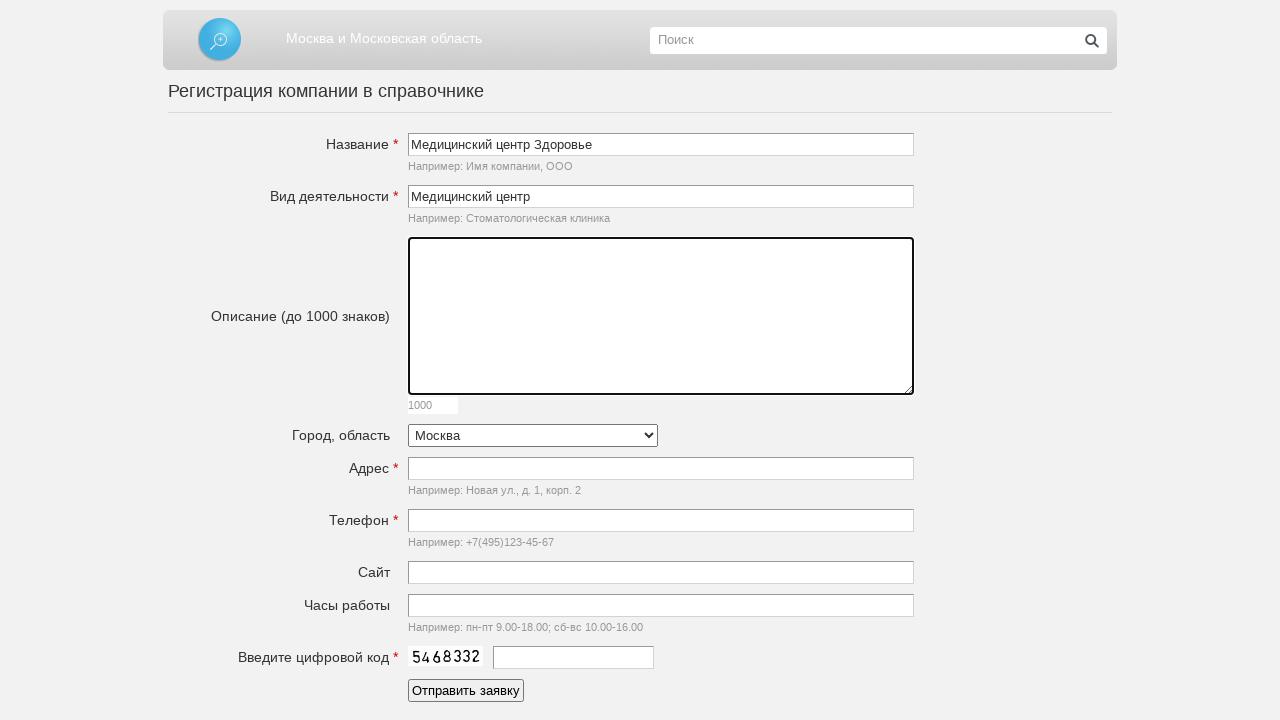

Filled description field with medical center details on xpath=/html/body/div[2]/div/table/tbody/tr[6]/td[2]/textarea
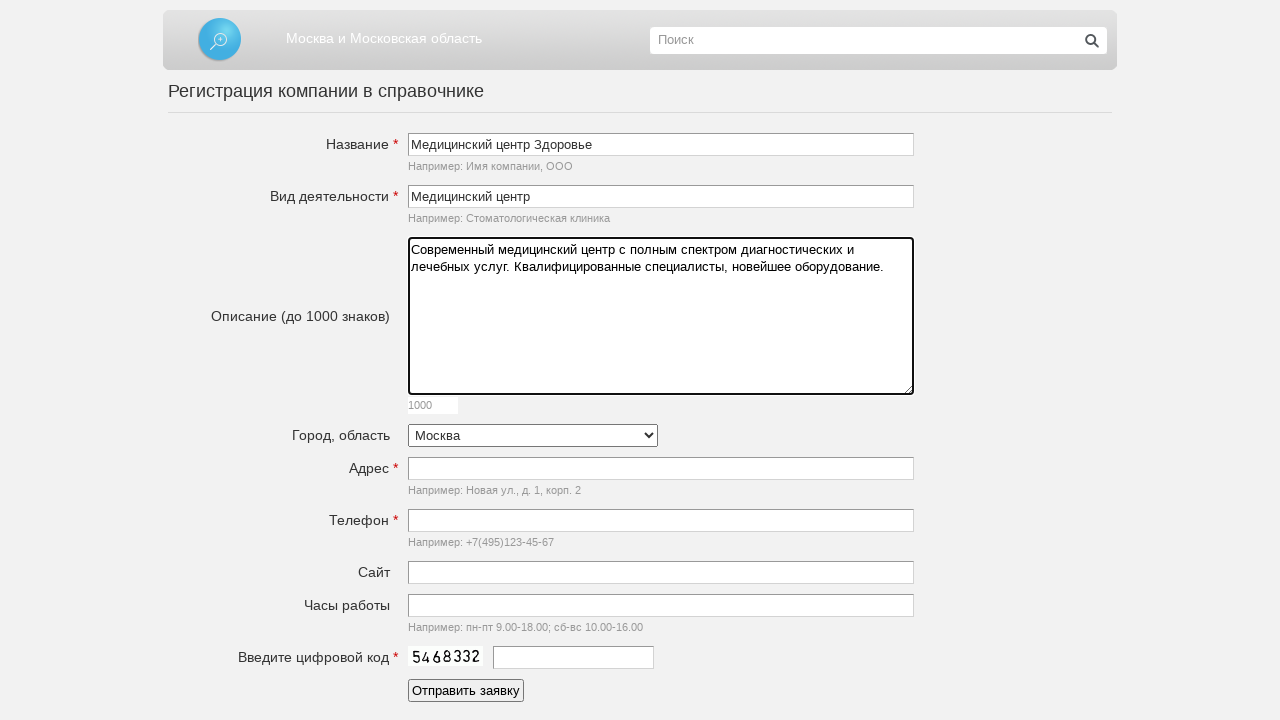

Cleared address field on xpath=/html/body/div[2]/div/table/tbody/tr[9]/td[2]/input
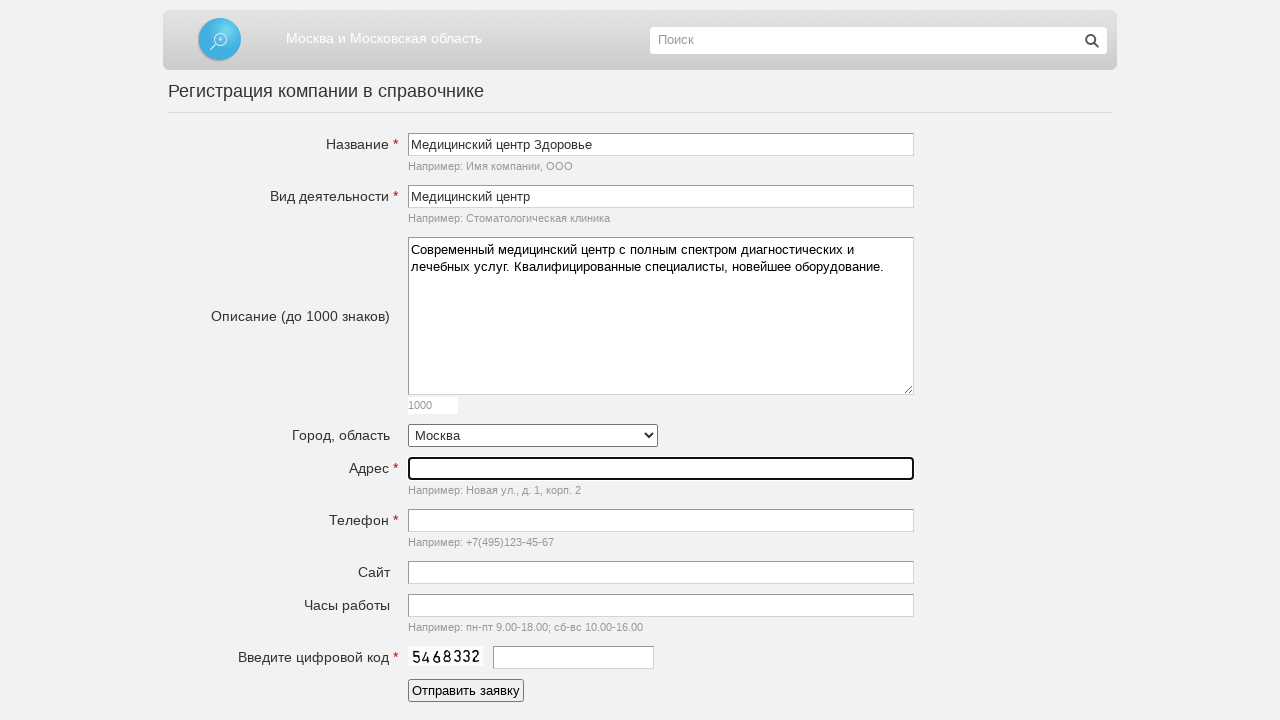

Filled address field with 'г. Москва, ул. Пушкина, д. 15, корп. 2' on xpath=/html/body/div[2]/div/table/tbody/tr[9]/td[2]/input
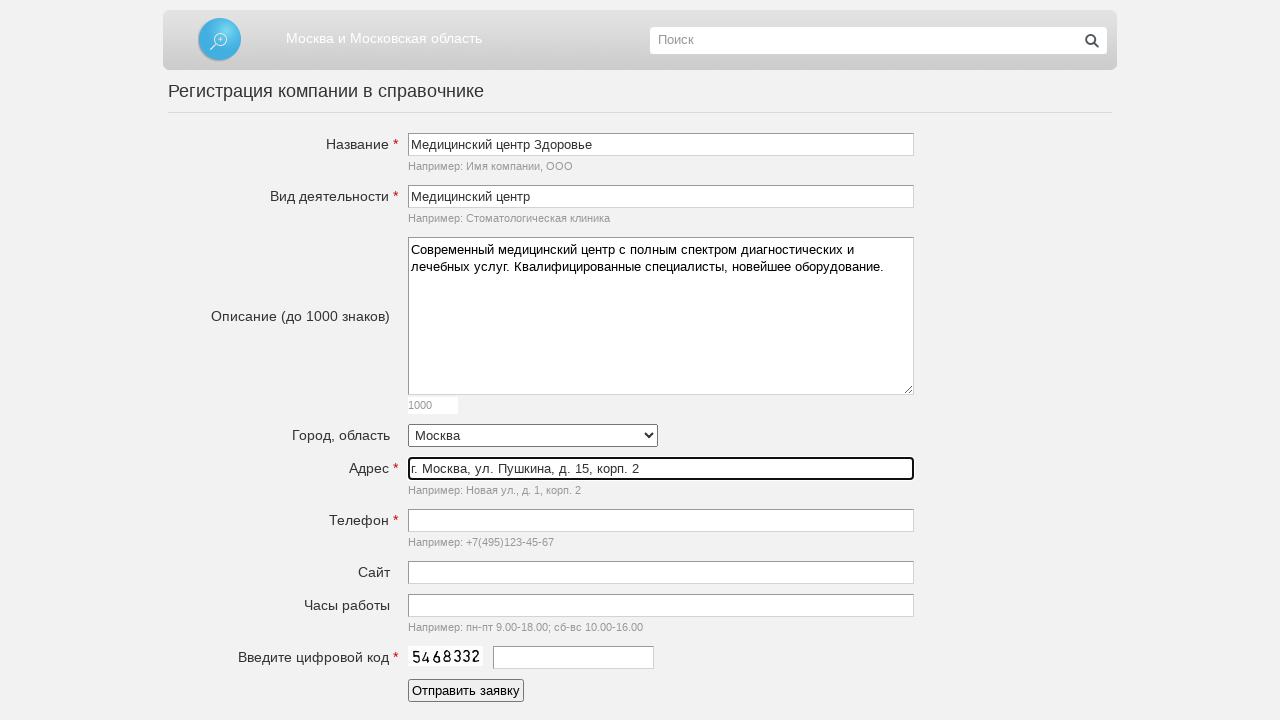

Cleared phone number field on xpath=/html/body/div[2]/div/table/tbody/tr[11]/td[2]/input
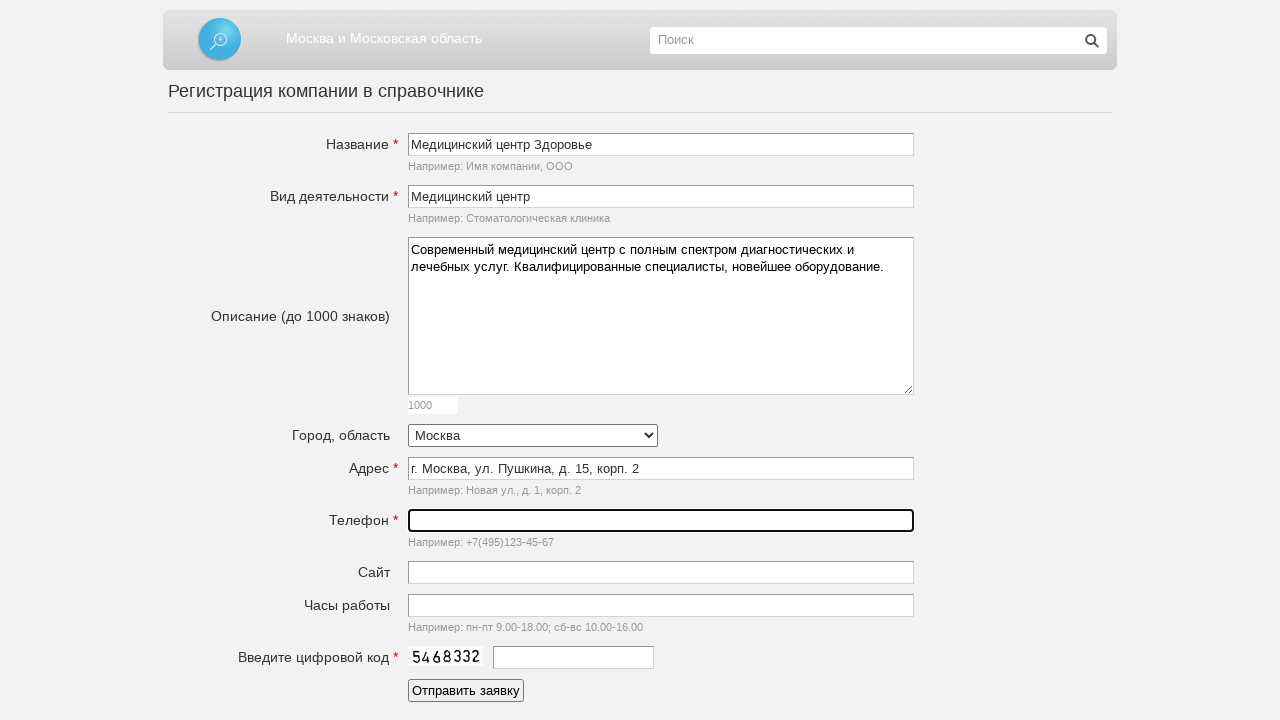

Filled phone number field with '+7 (495) 123-45-67' on xpath=/html/body/div[2]/div/table/tbody/tr[11]/td[2]/input
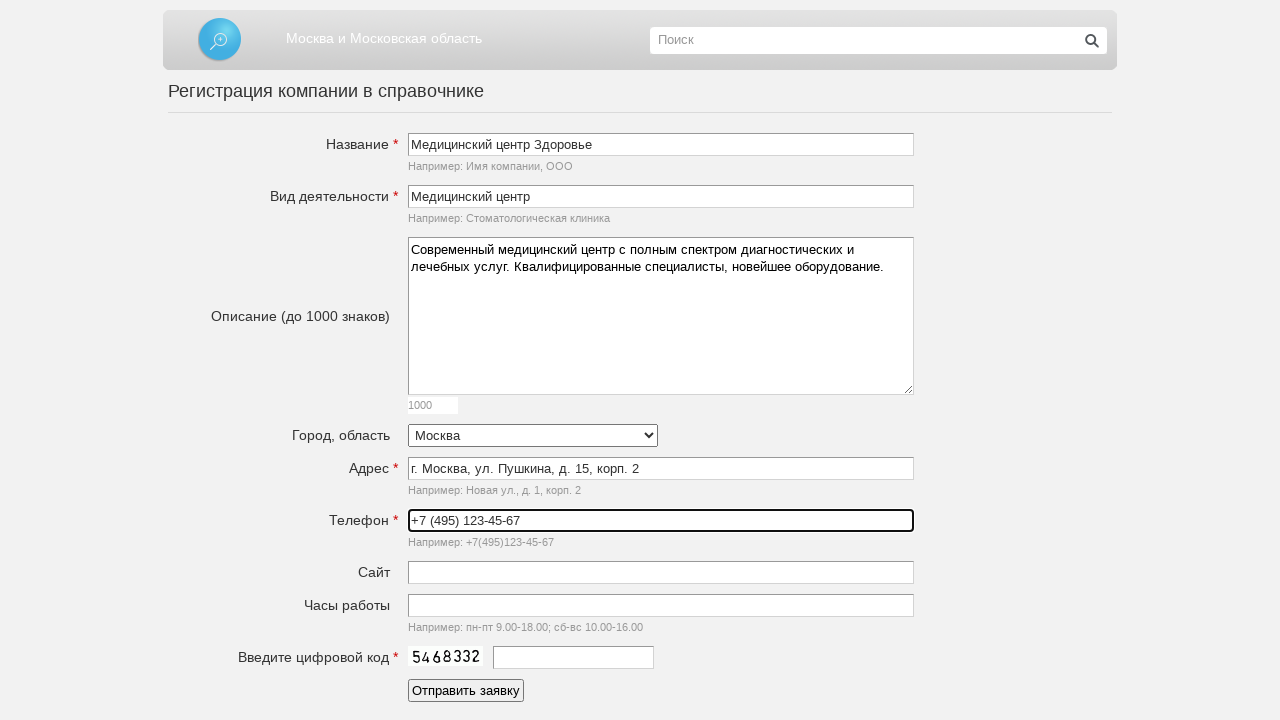

Cleared website URL field on xpath=/html/body/div[2]/div/table/tbody/tr[13]/td[2]/input
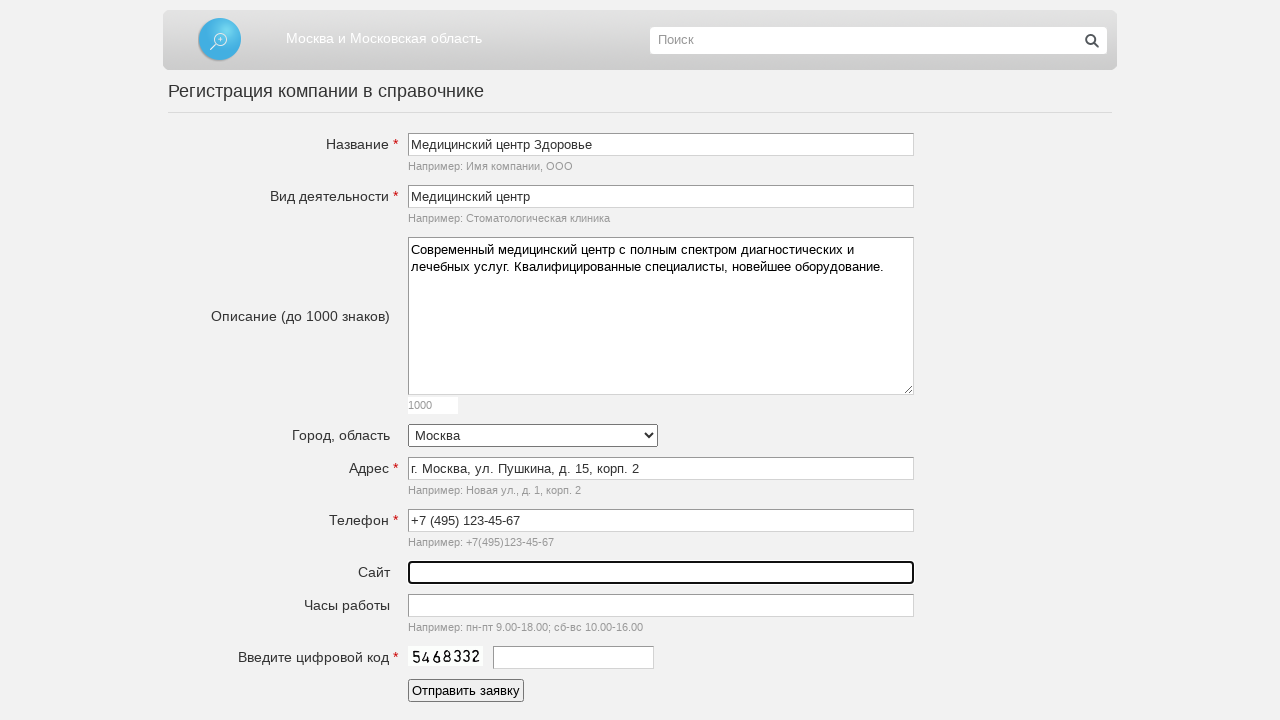

Filled website URL field with 'https://zdorovie-med.ru' on xpath=/html/body/div[2]/div/table/tbody/tr[13]/td[2]/input
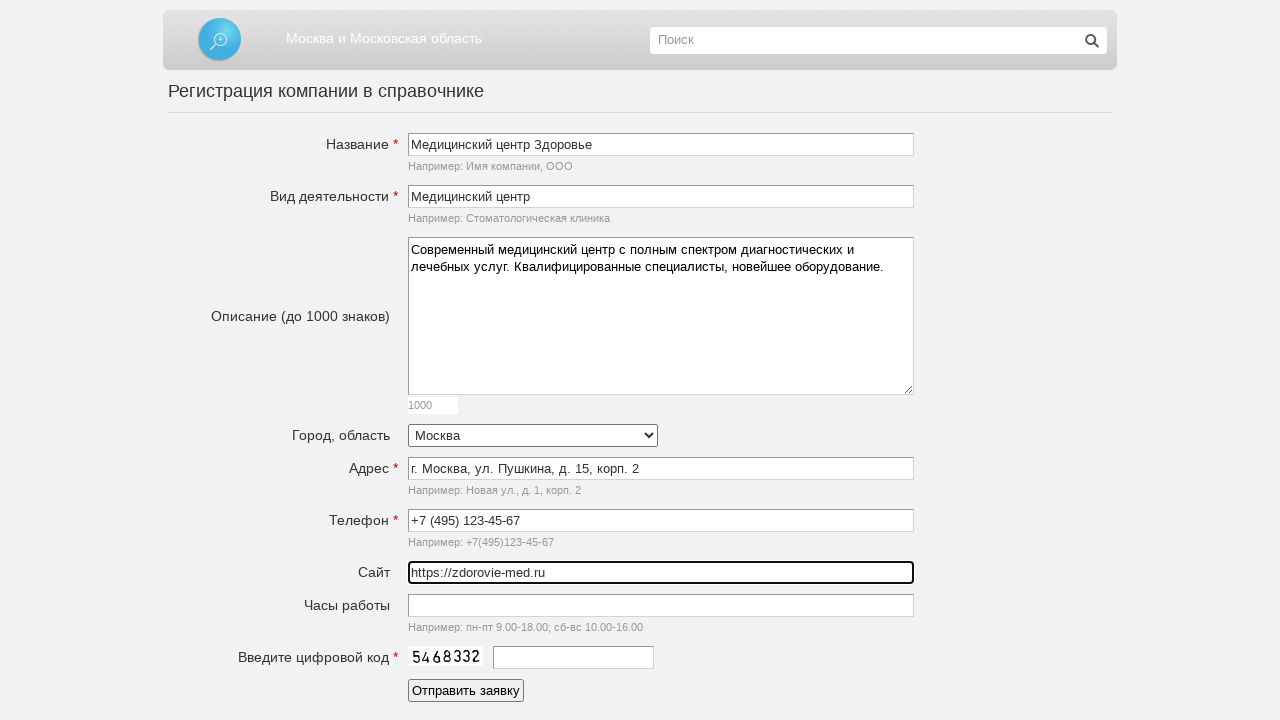

Cleared working hours field on xpath=/html/body/div[2]/div/table/tbody/tr[14]/td[2]/input
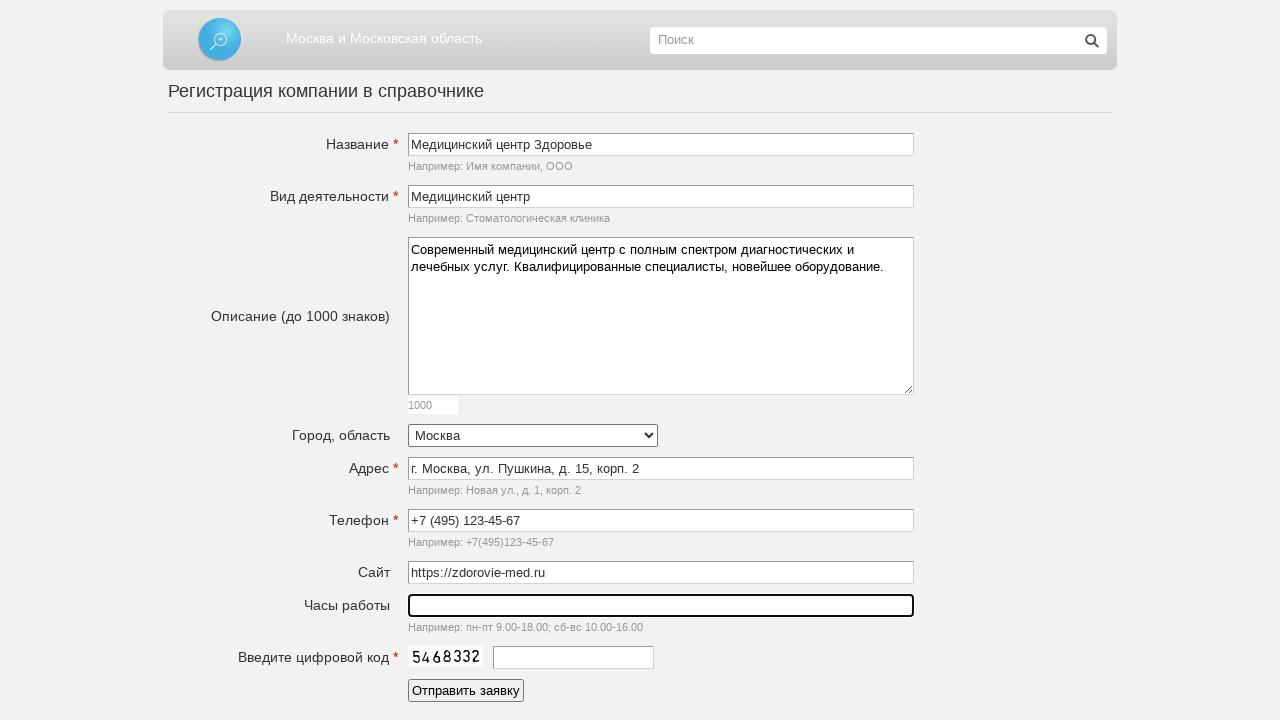

Filled working hours field with 'Пн-Пт: 8:00-20:00, Сб: 9:00-18:00' on xpath=/html/body/div[2]/div/table/tbody/tr[14]/td[2]/input
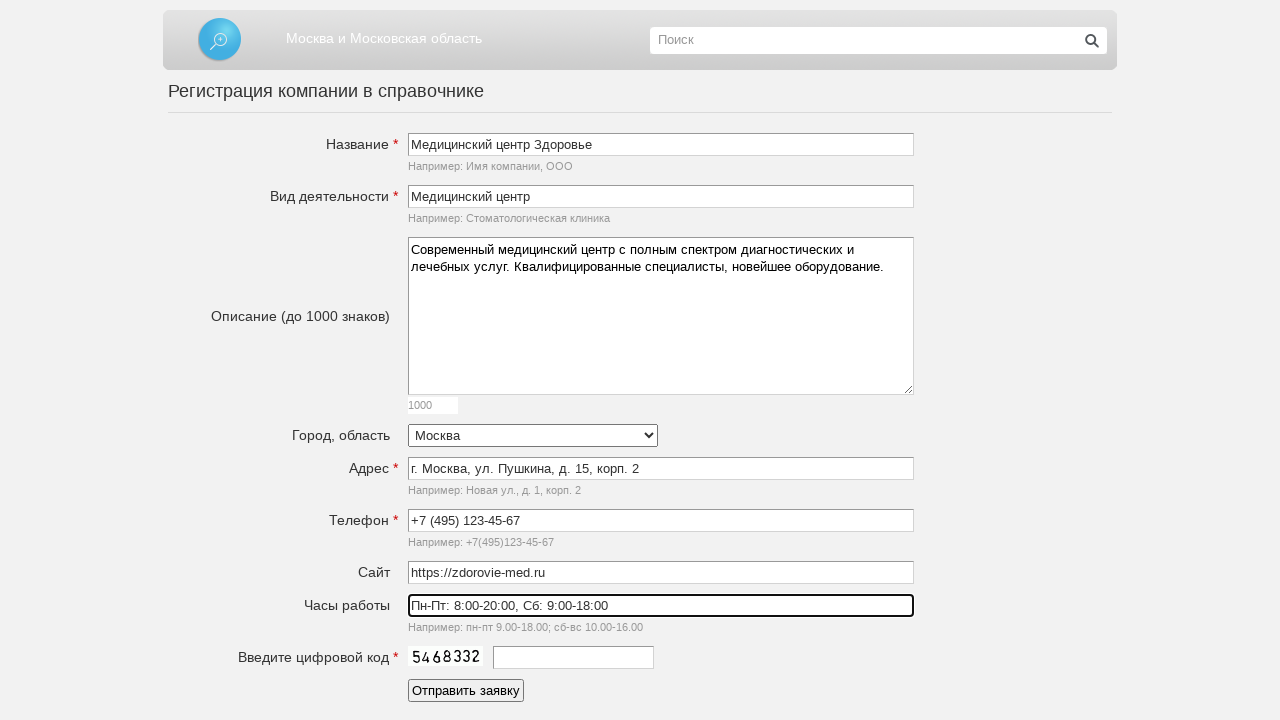

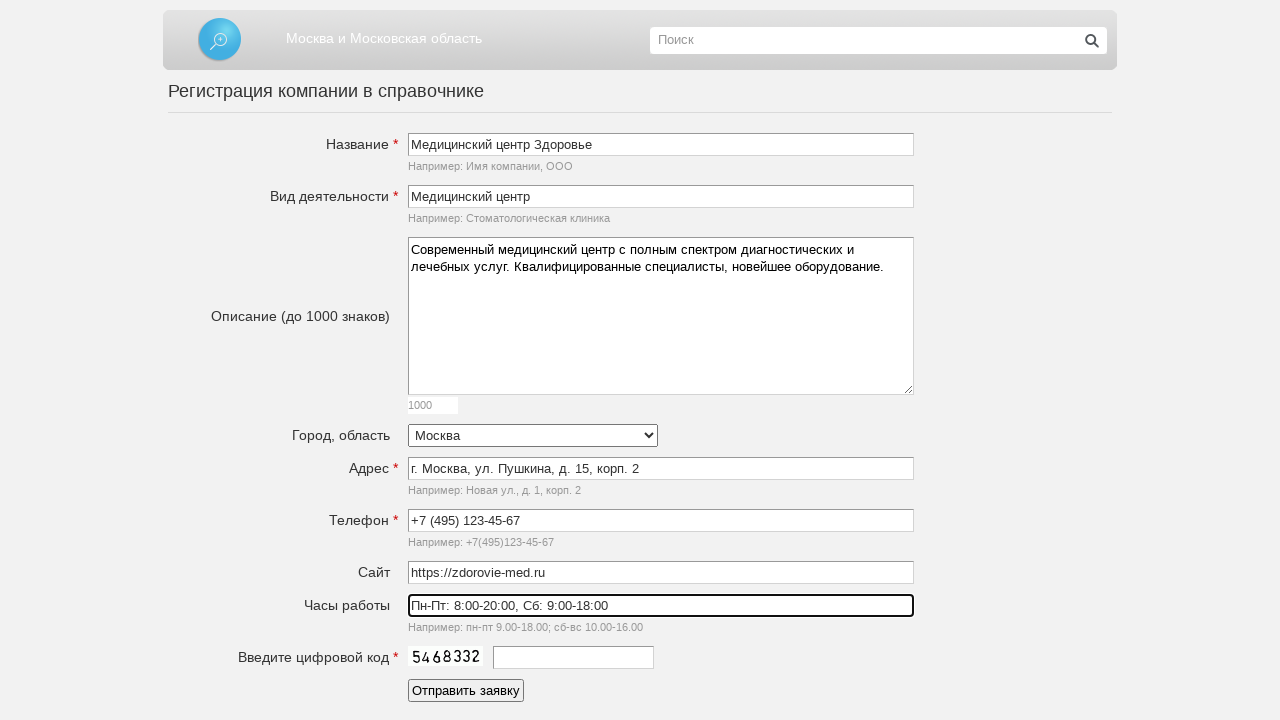